Tests incrementing a number input field using keyboard arrow up and verifying the value increases to 1

Starting URL: https://the-internet.herokuapp.com/inputs

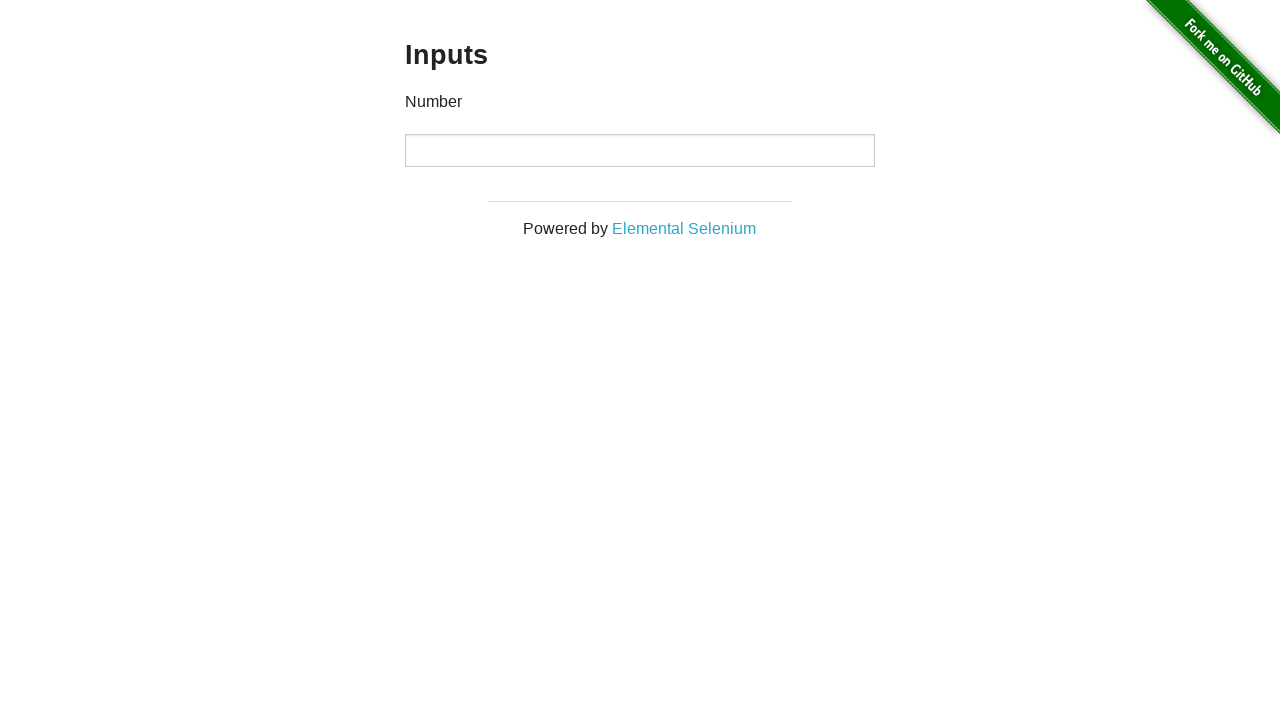

Clicked on the number input field to focus it at (640, 150) on input[type='number']
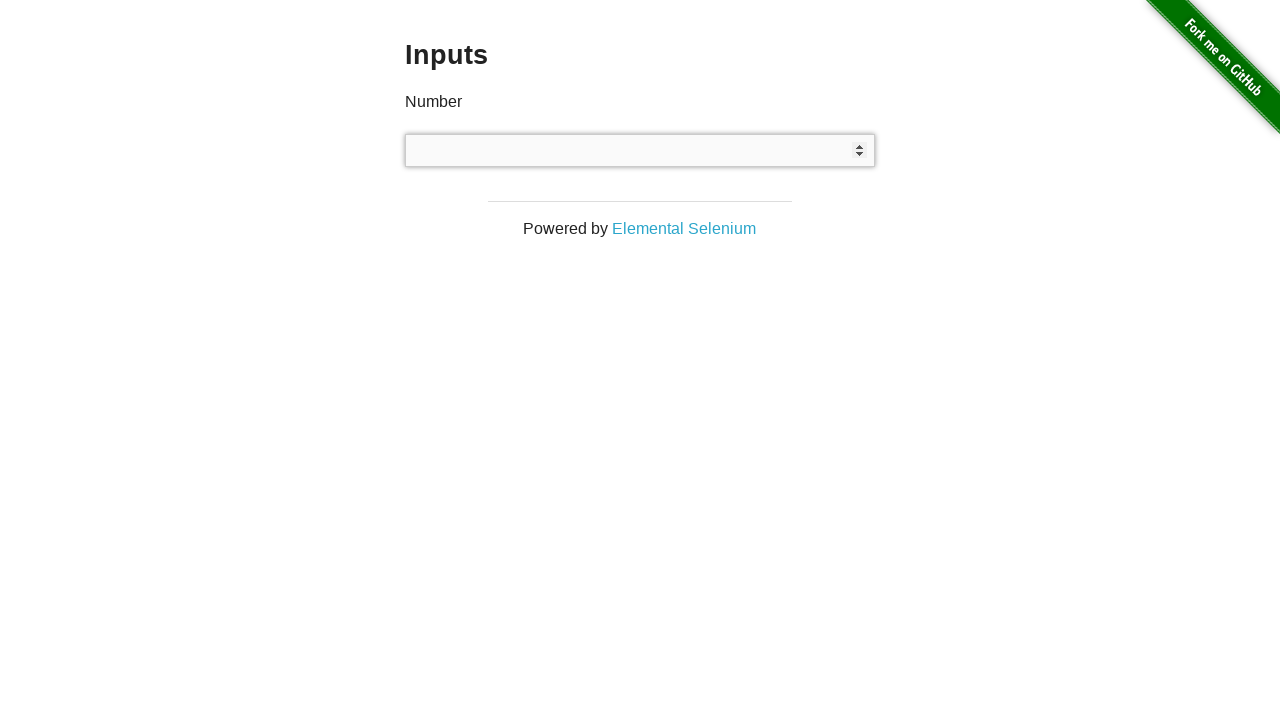

Pressed ArrowUp key to increment the input value on input[type='number']
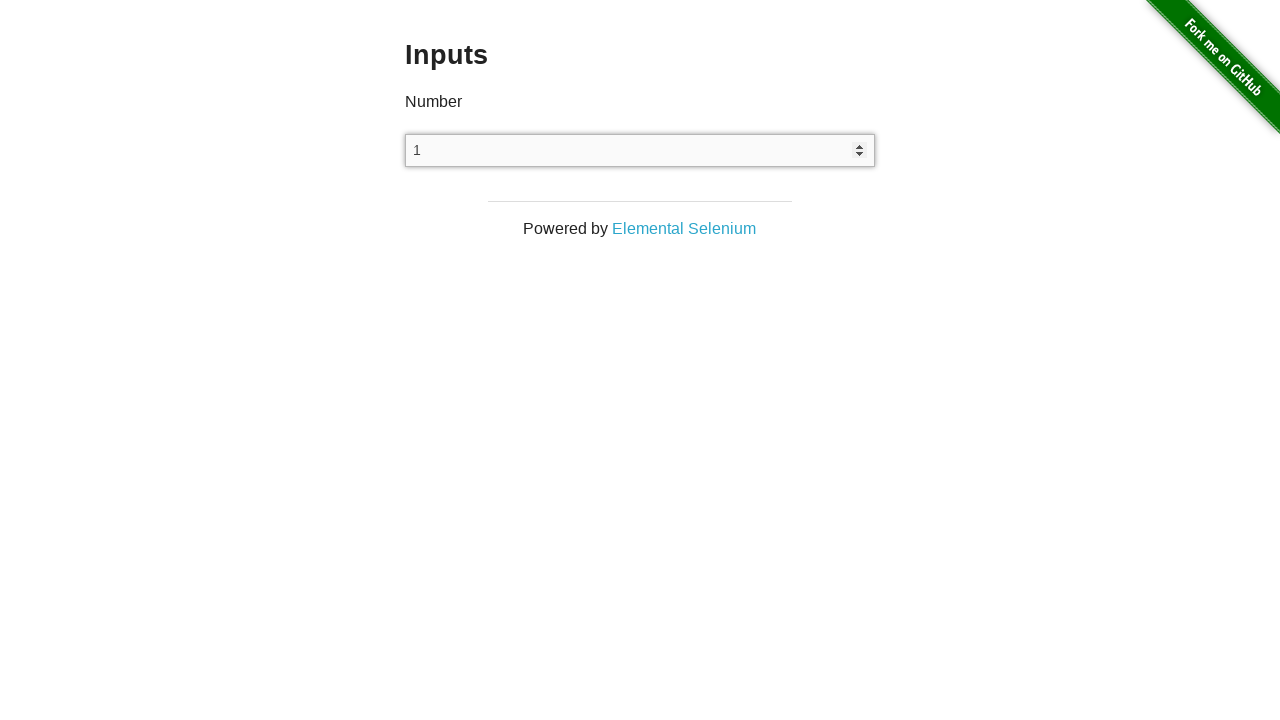

Verified that the input value was incremented to 1
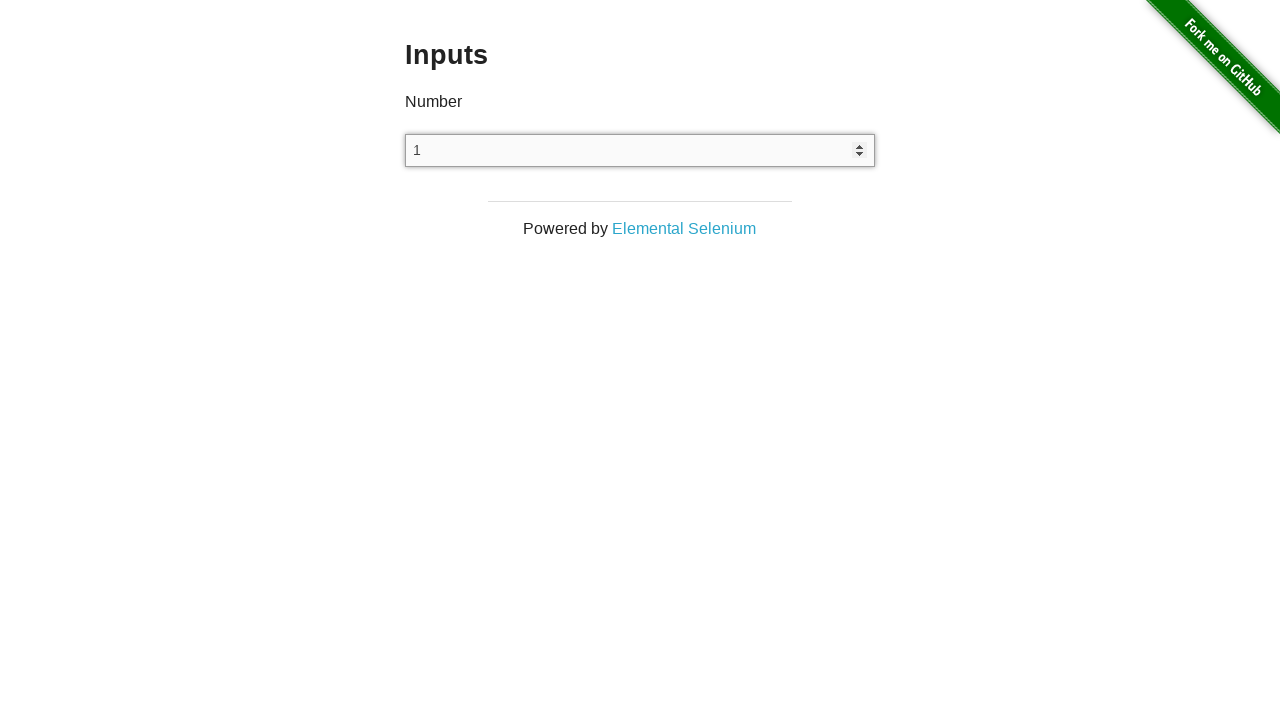

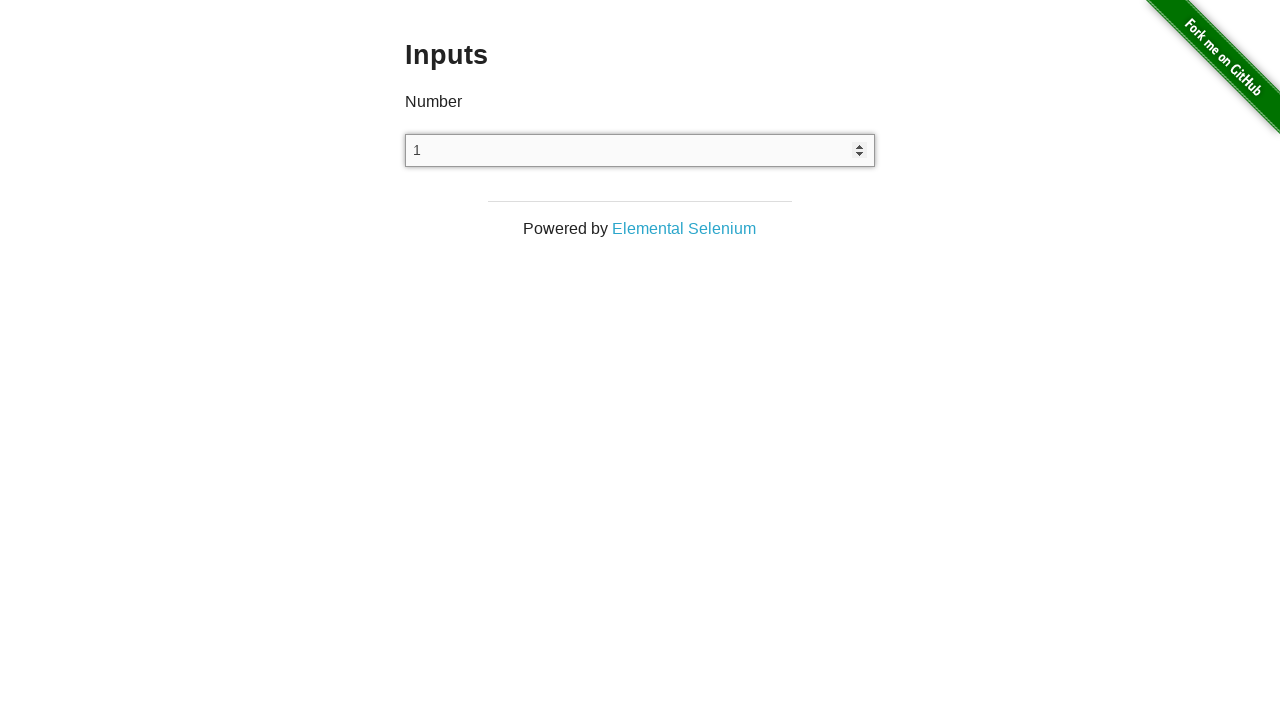